Tests JavaScript alert handling by filling a name field, clicking a button to trigger an alert, and accepting the alert dialog

Starting URL: https://www.rahulshettyacademy.com/AutomationPractice/

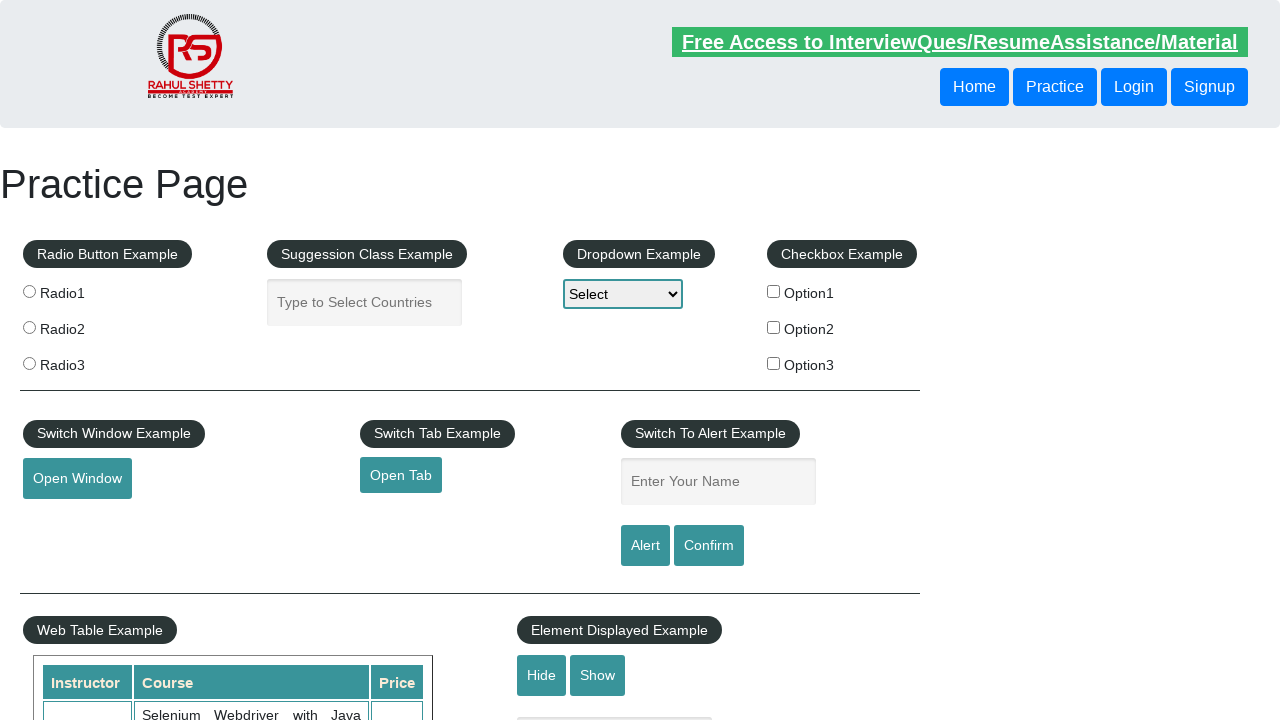

Filled name field with 'Rahul' on #name
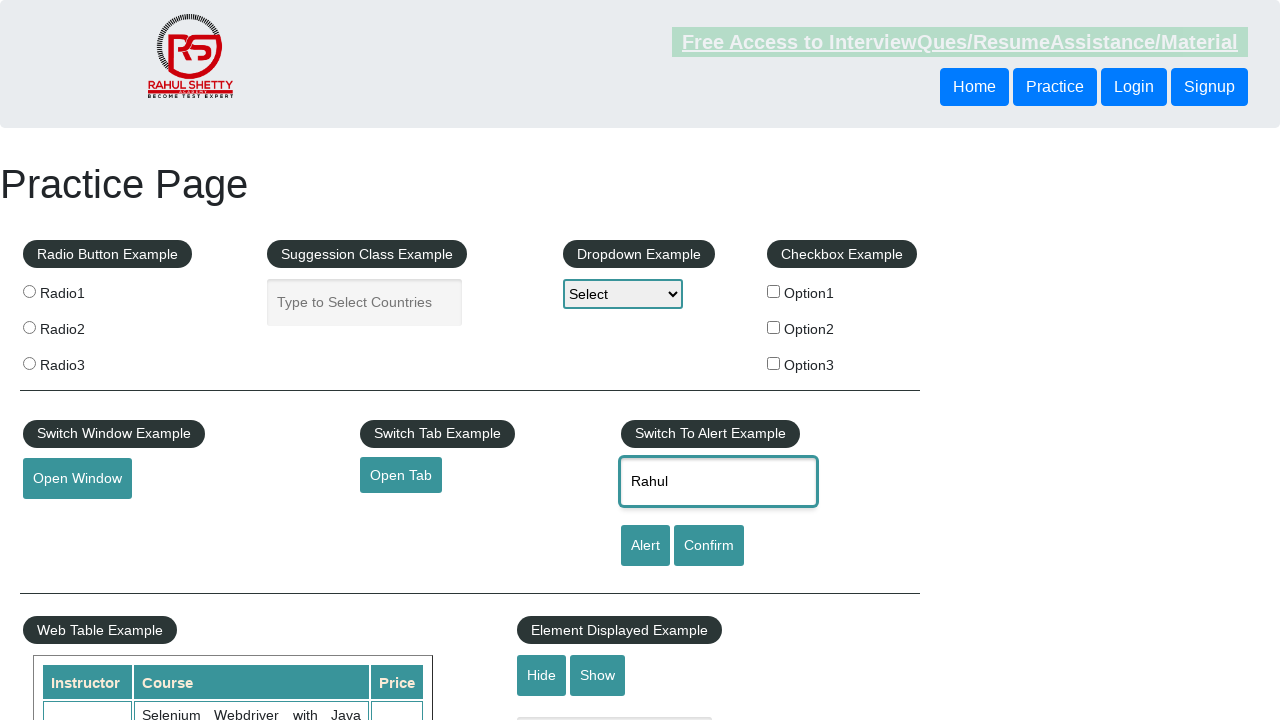

Clicked alert button to trigger JavaScript alert at (645, 546) on #alertbtn
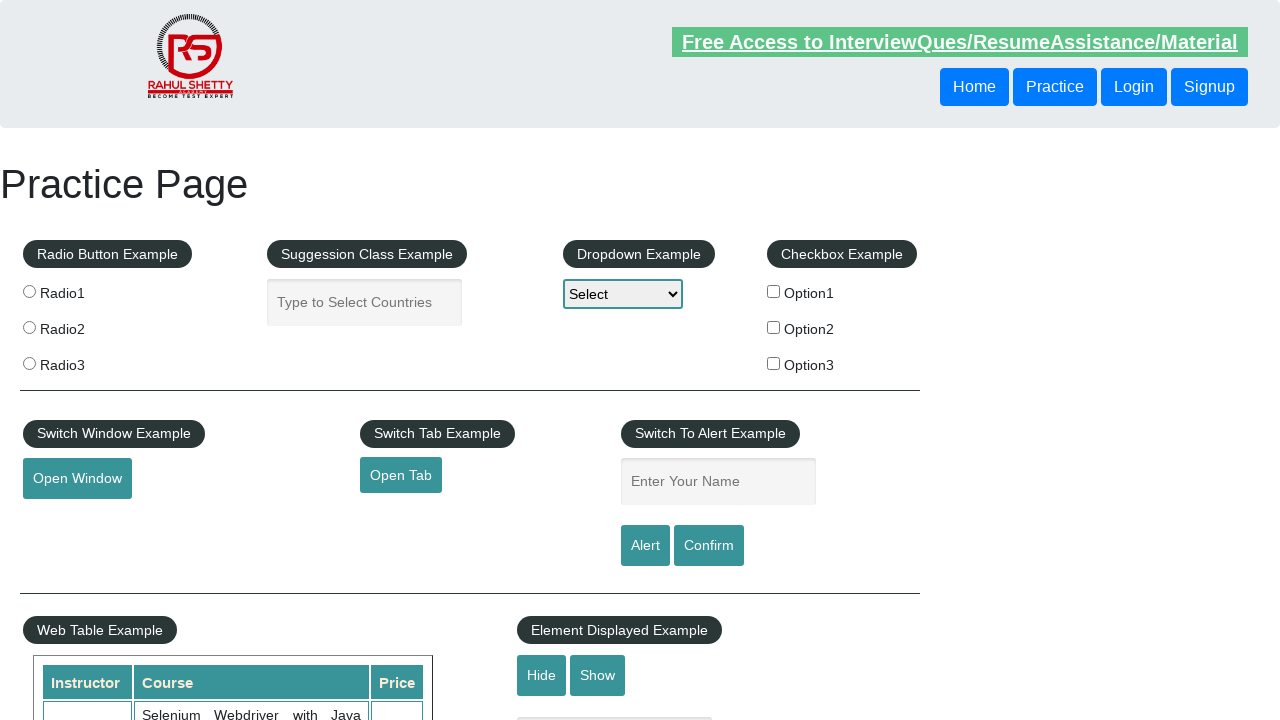

Set up dialog handler to accept alerts
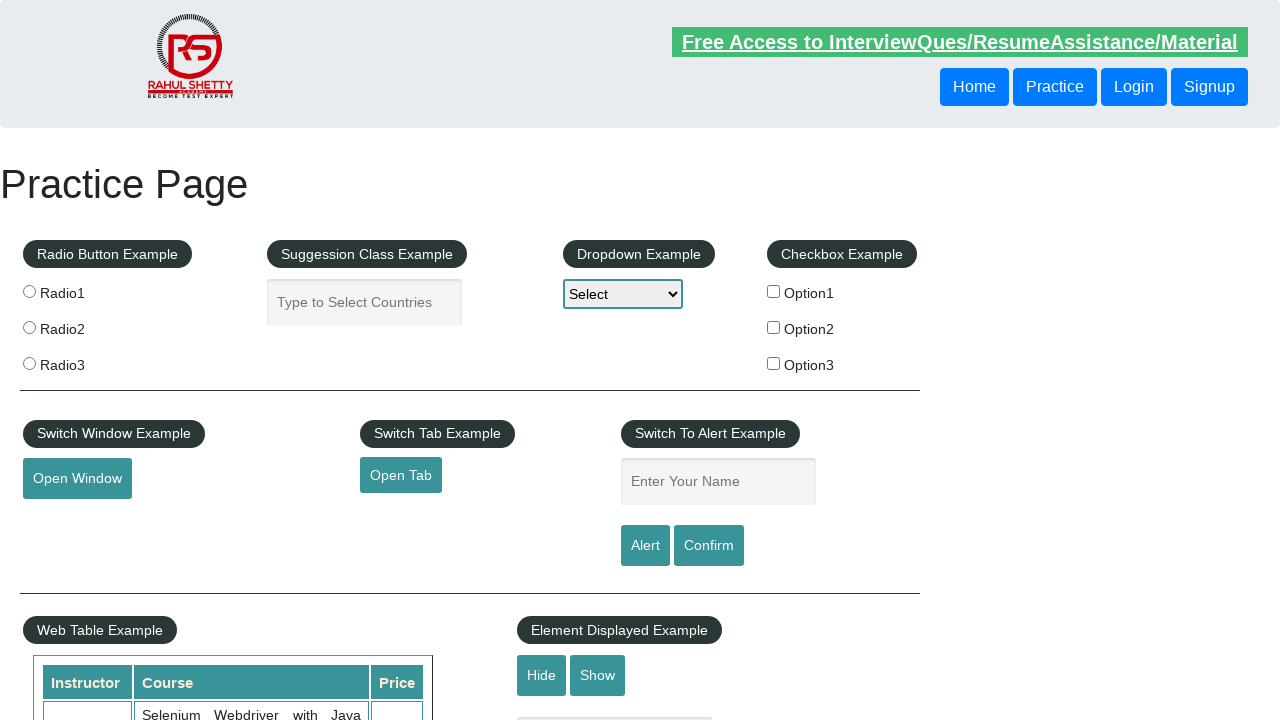

Registered dialog handler function to print and accept alerts
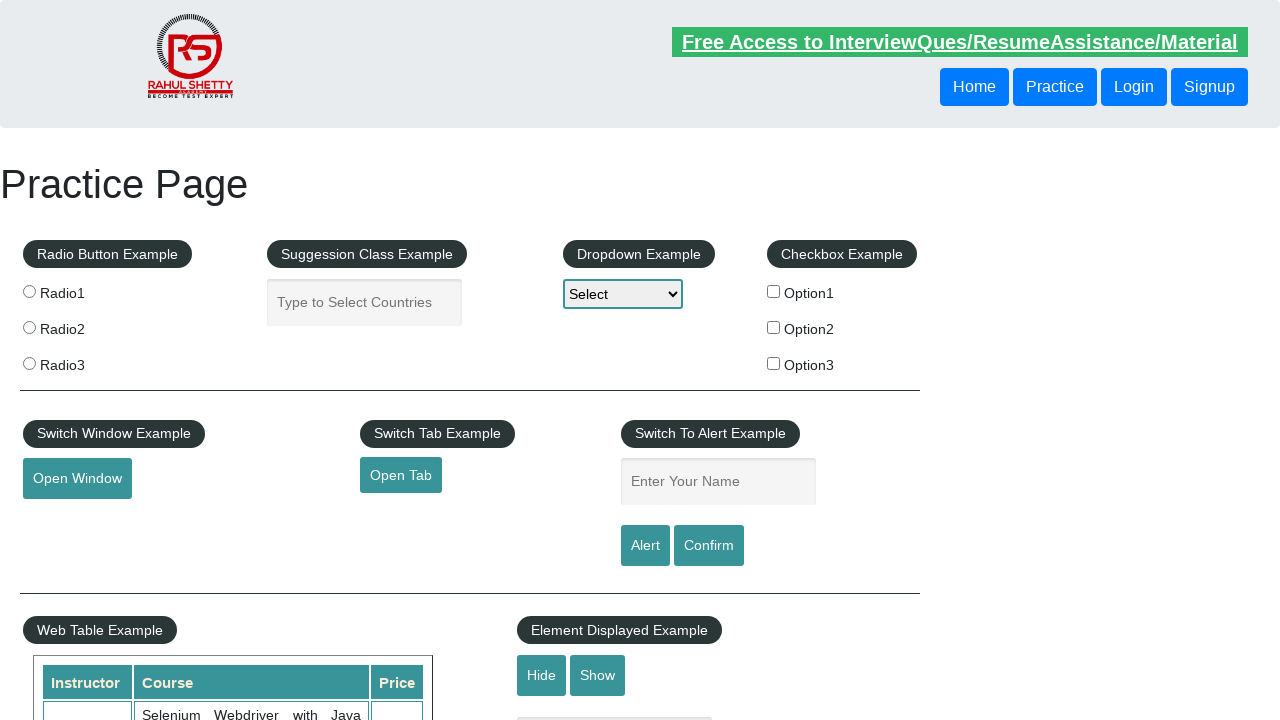

Filled name field with 'Rahul' again with handler ready on #name
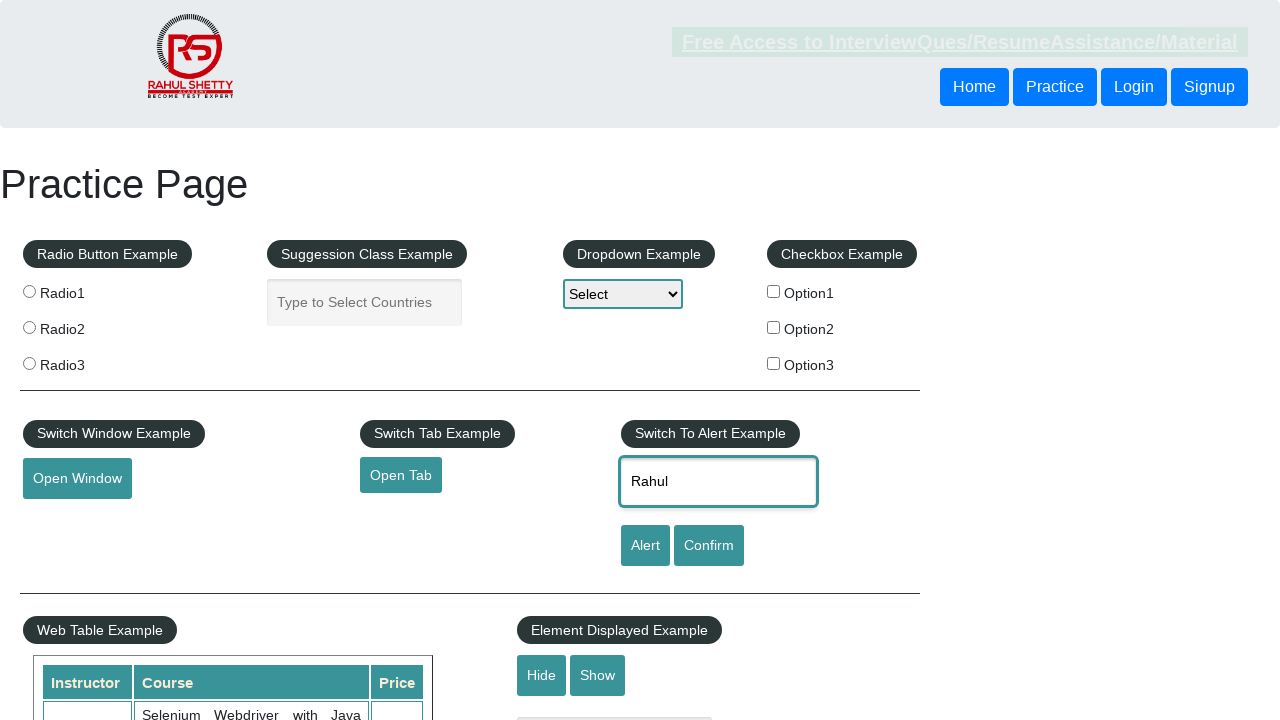

Clicked alert button with dialog handler active at (645, 546) on #alertbtn
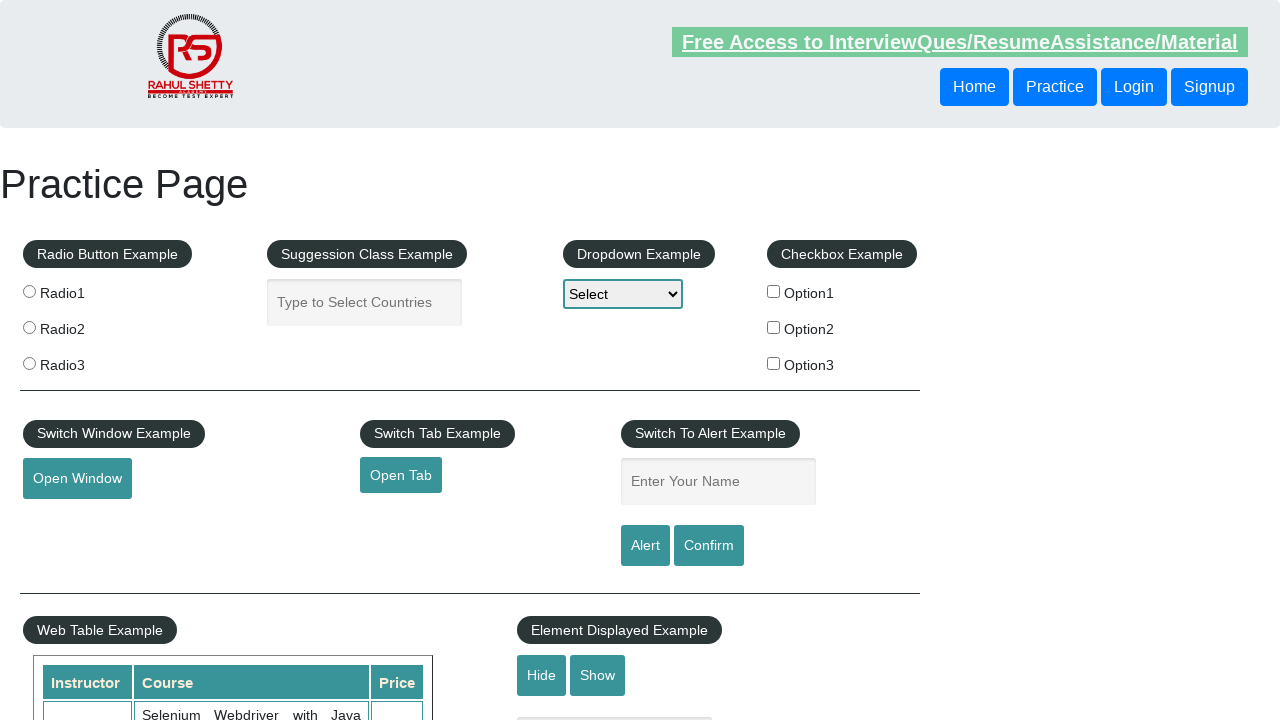

Waited 500ms for alert processing to complete
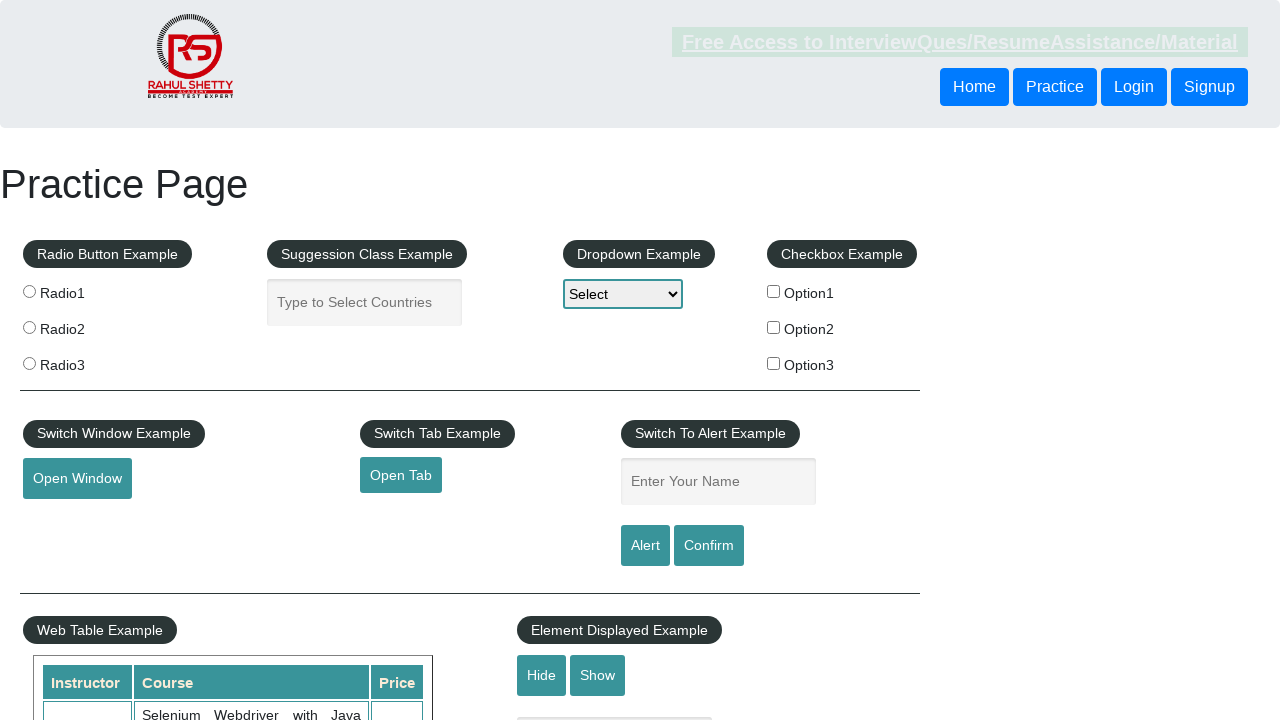

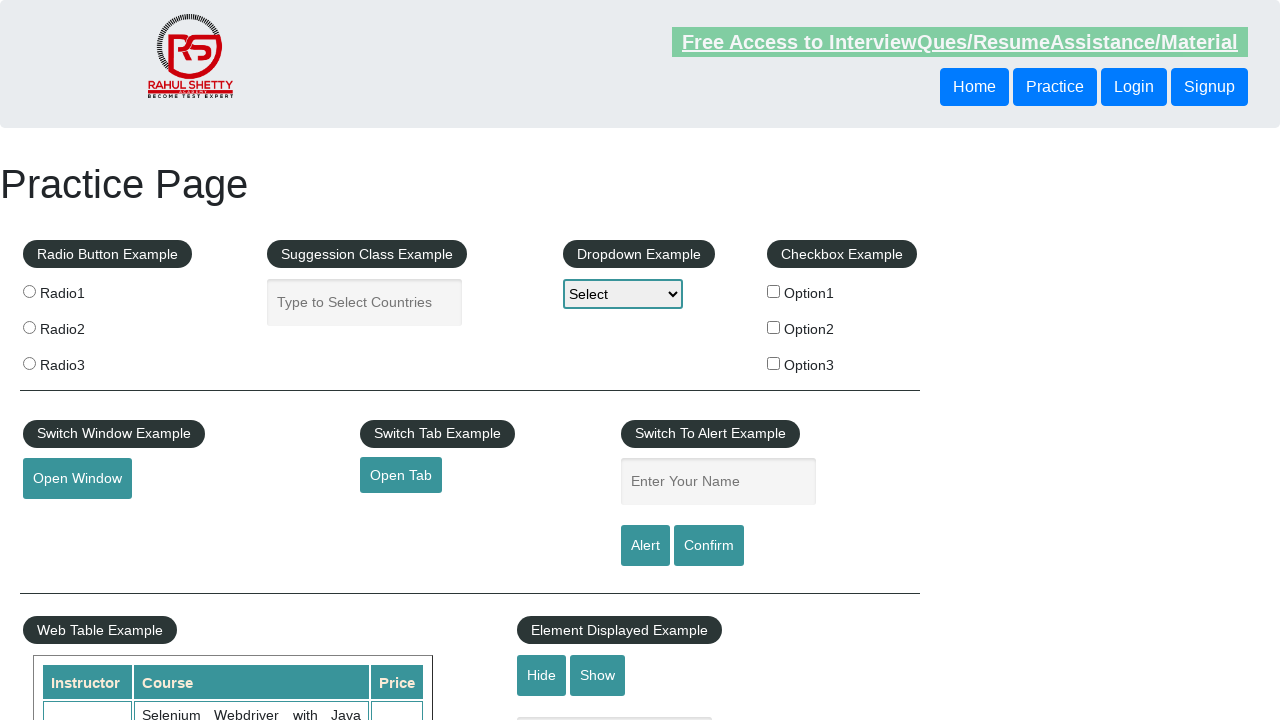